Tests Benz checkbox functionality by clicking it and verifying that it's selected while other checkboxes remain unselected

Starting URL: https://www.letskodeit.com/practice

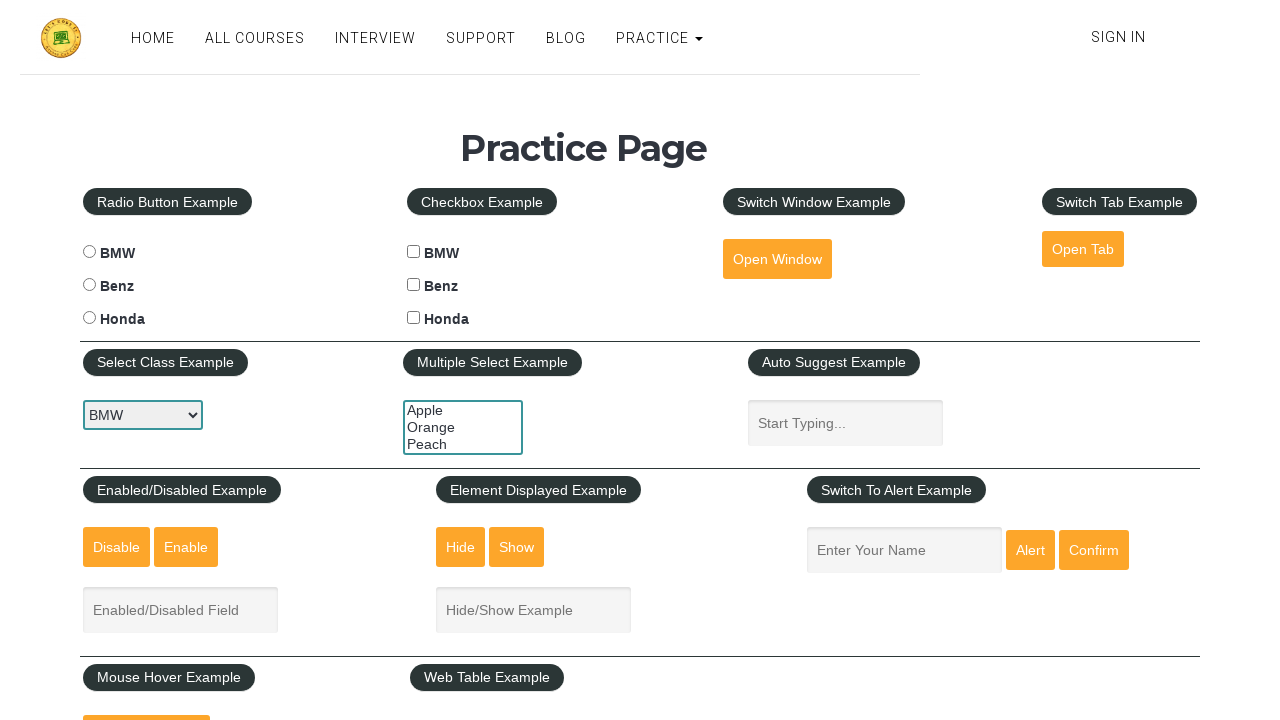

Clicked Benz checkbox at (414, 285) on #benzcheck
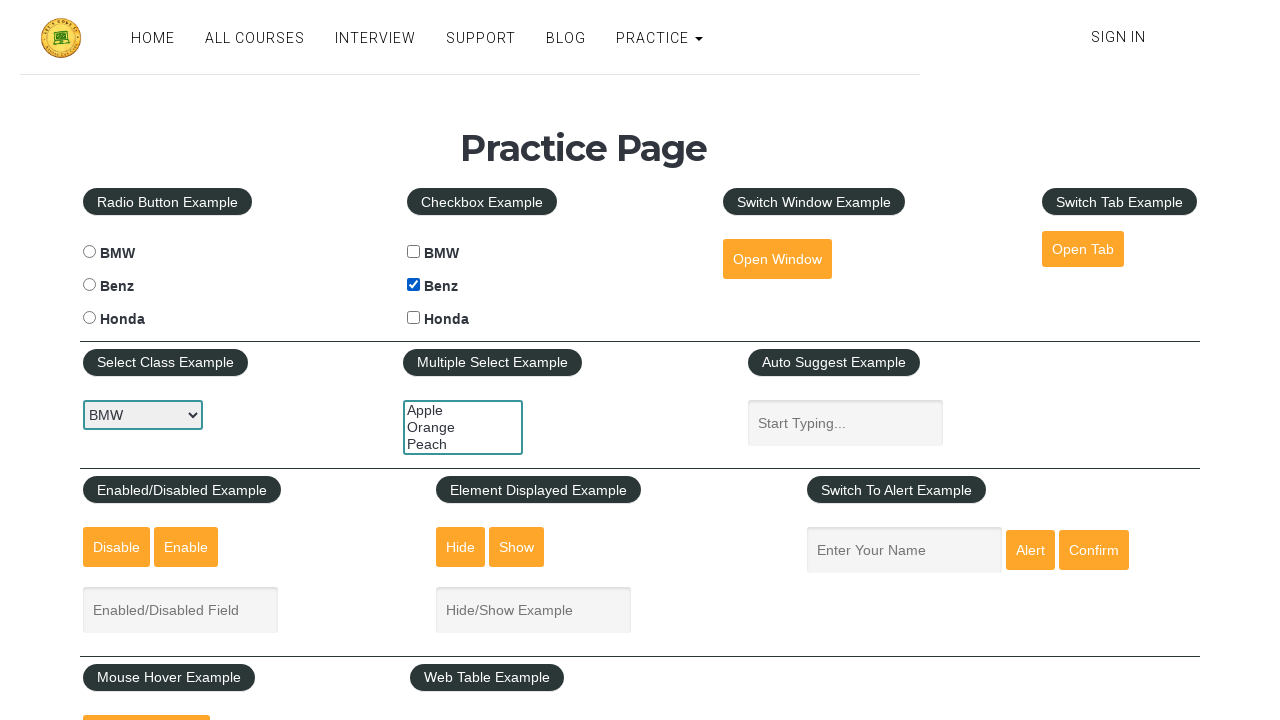

Waited 3 seconds for checkbox to be processed
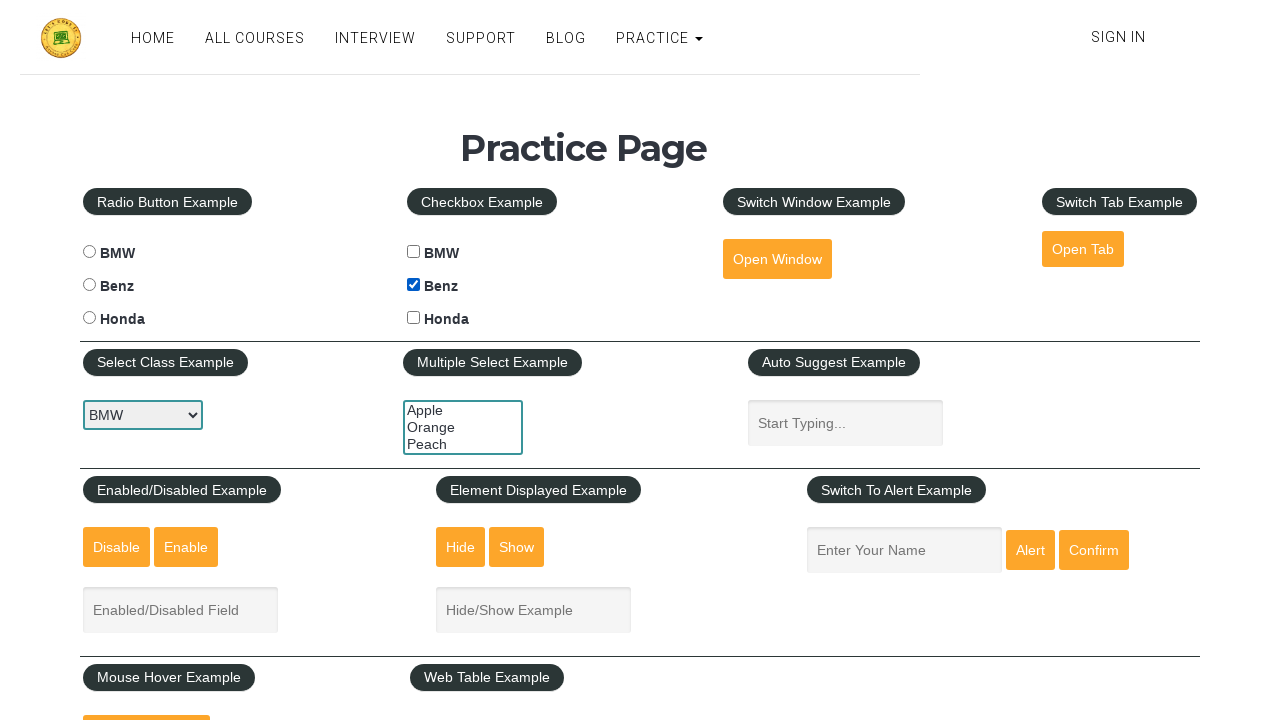

Verified Benz checkbox is selected
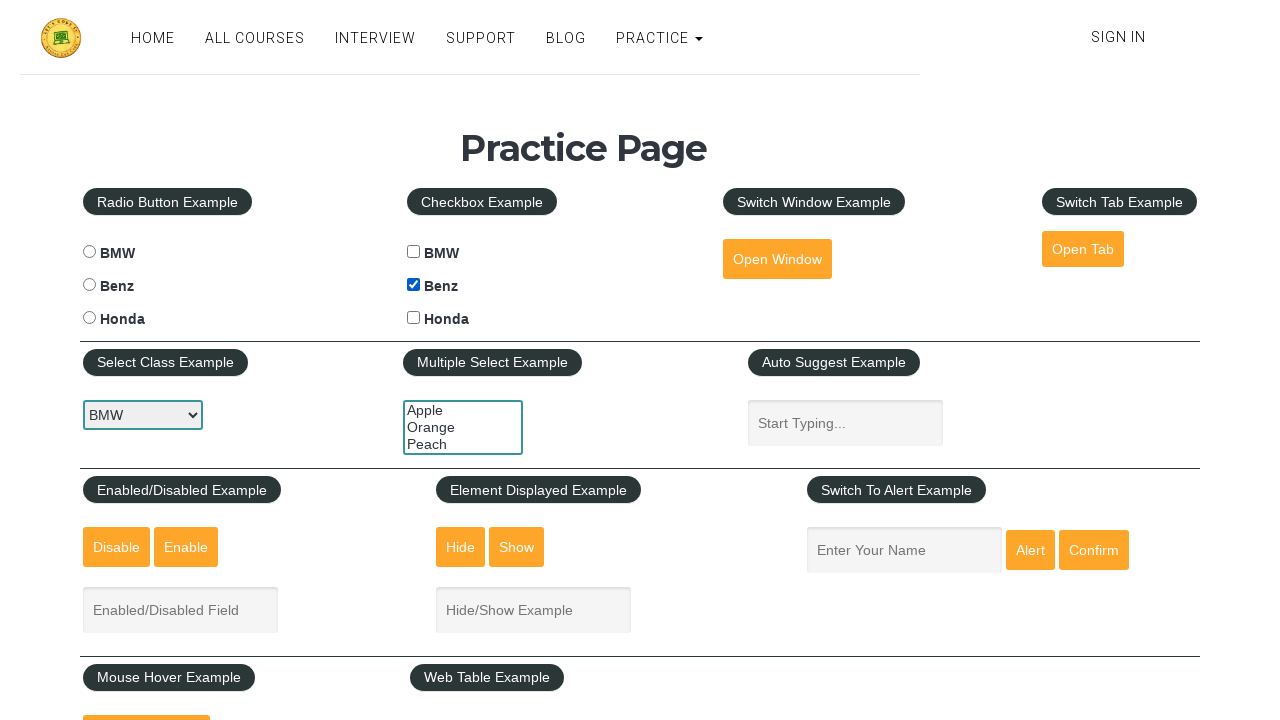

Verified BMW checkbox is not selected
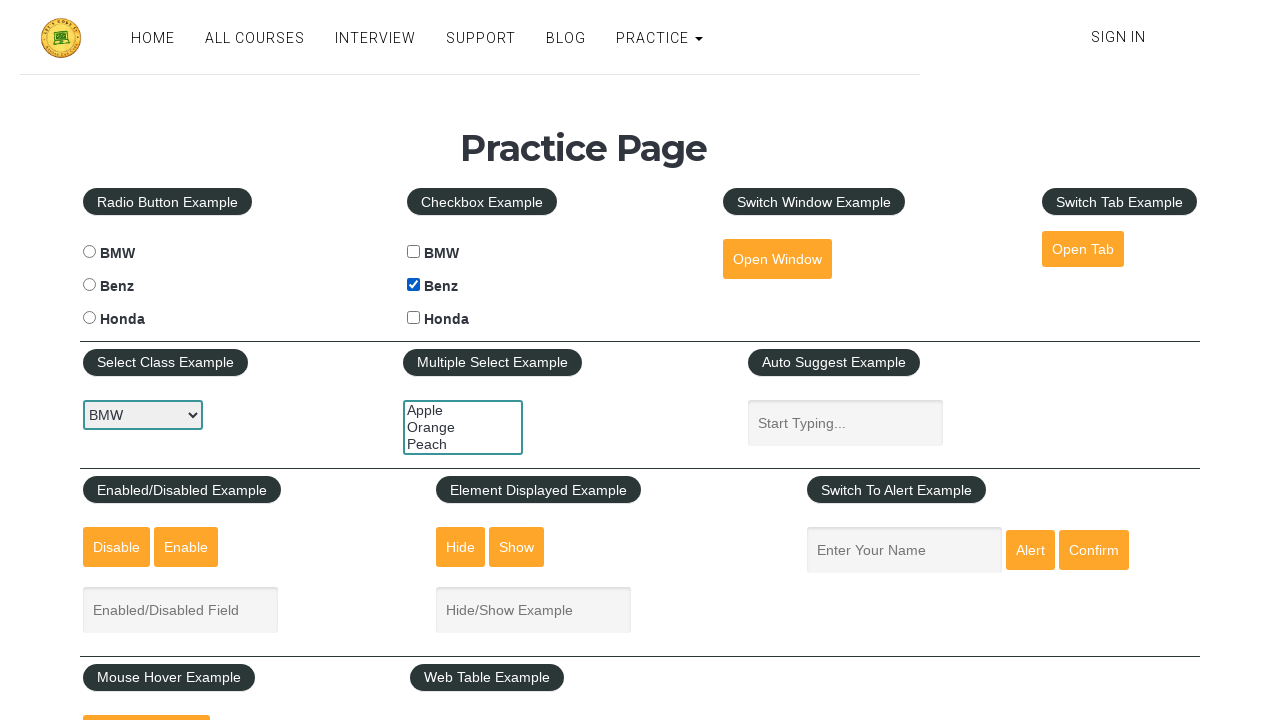

Verified Honda checkbox is not selected
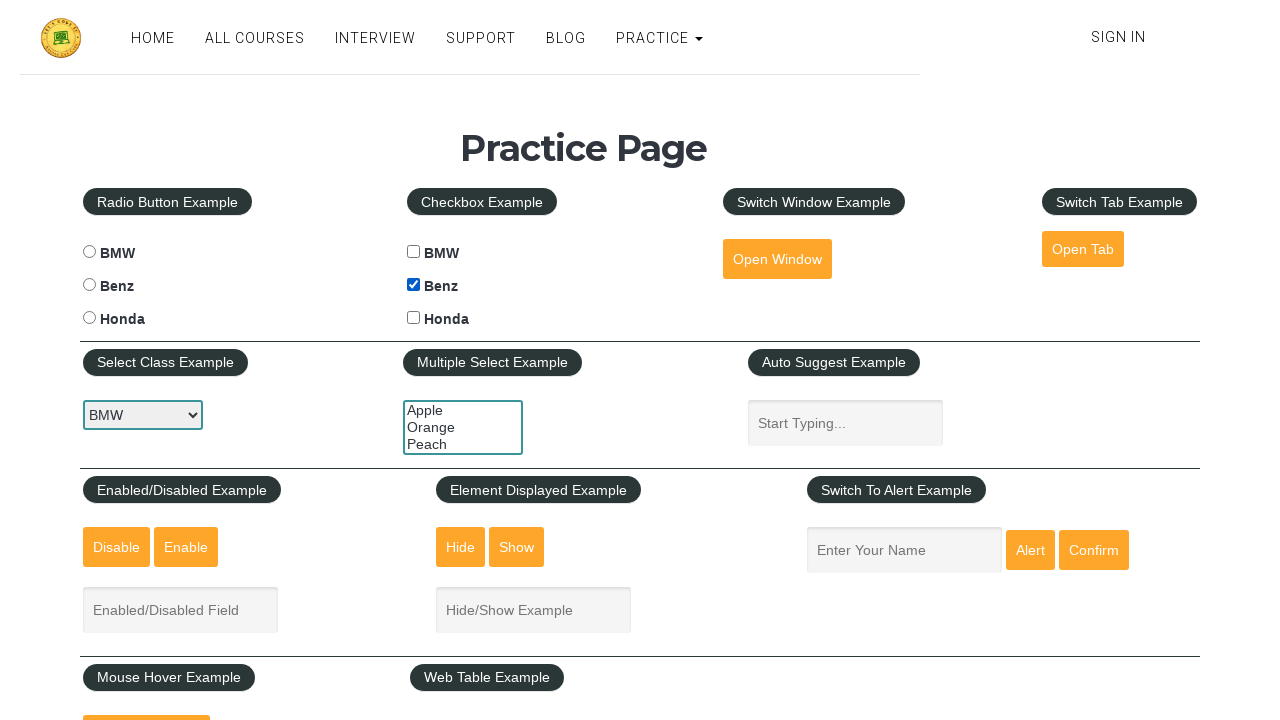

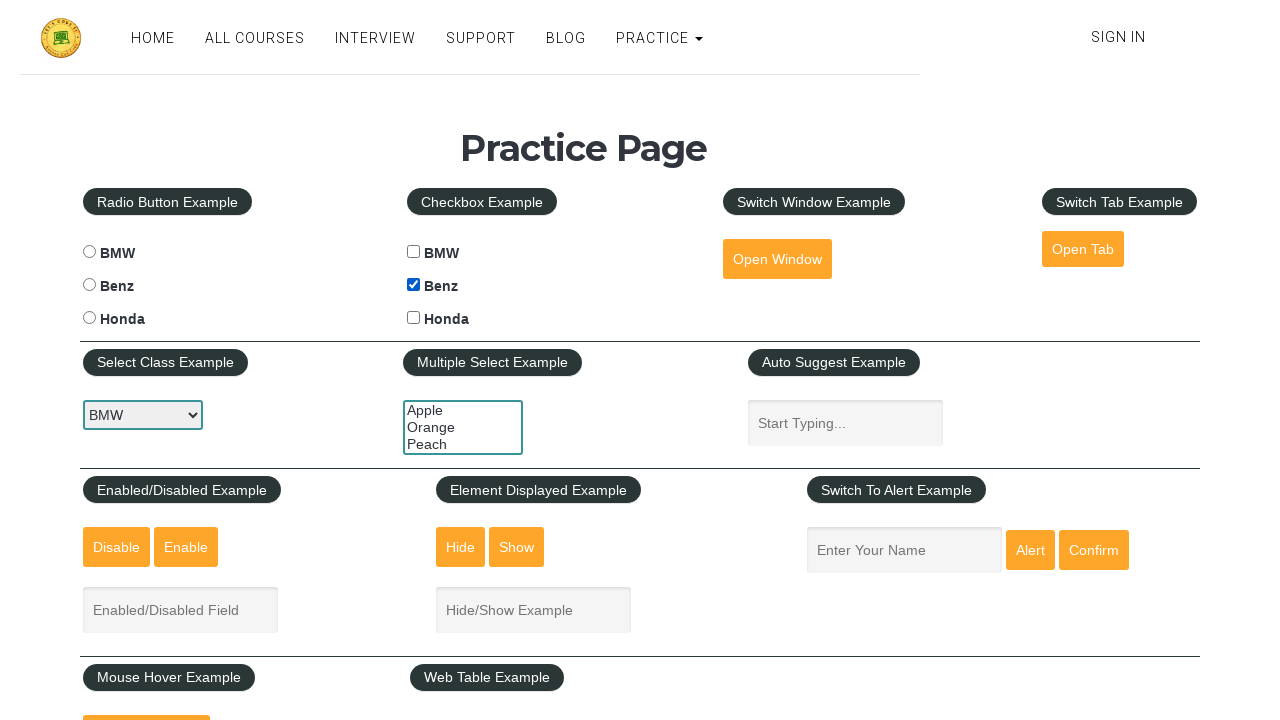